Tests table sorting functionality by clicking column header to sort, verifies sorting order, then searches for a specific item ("Rice") across pagination and retrieves its price

Starting URL: https://rahulshettyacademy.com/seleniumPractise/#/offers

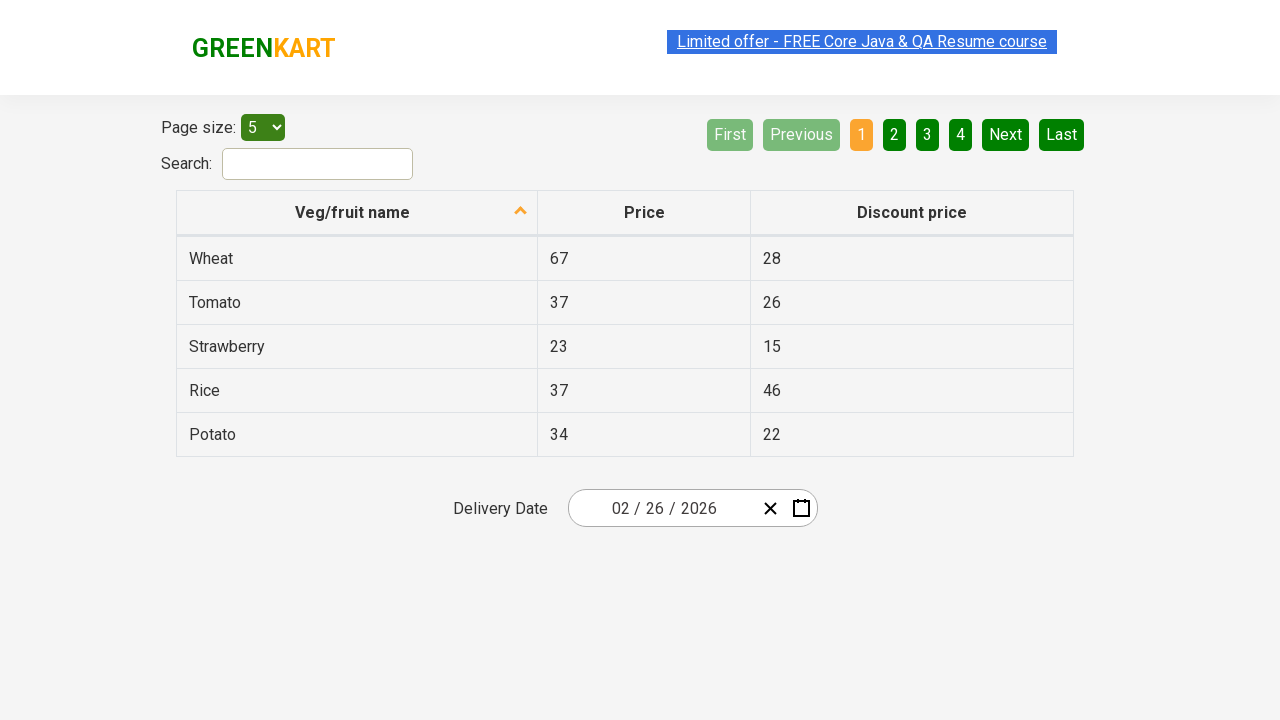

Clicked first column header to sort table at (357, 213) on xpath=//thead/tr/th[1]
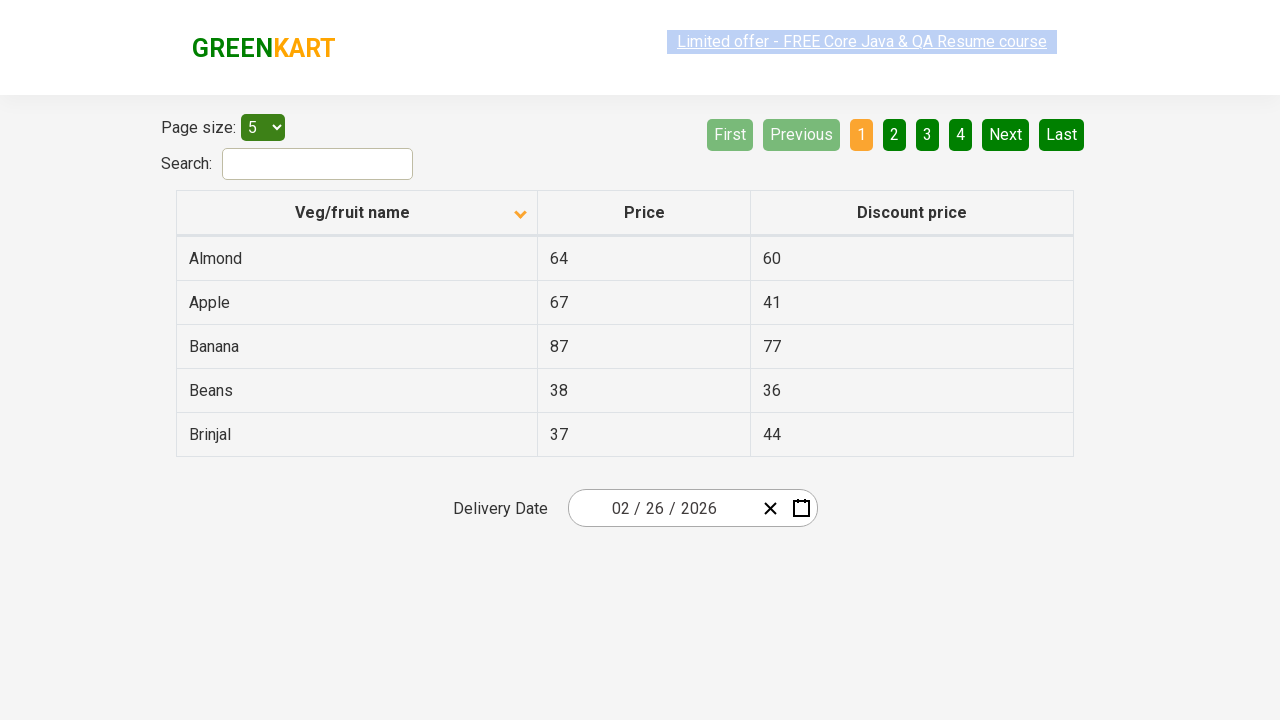

Retrieved all elements from first column
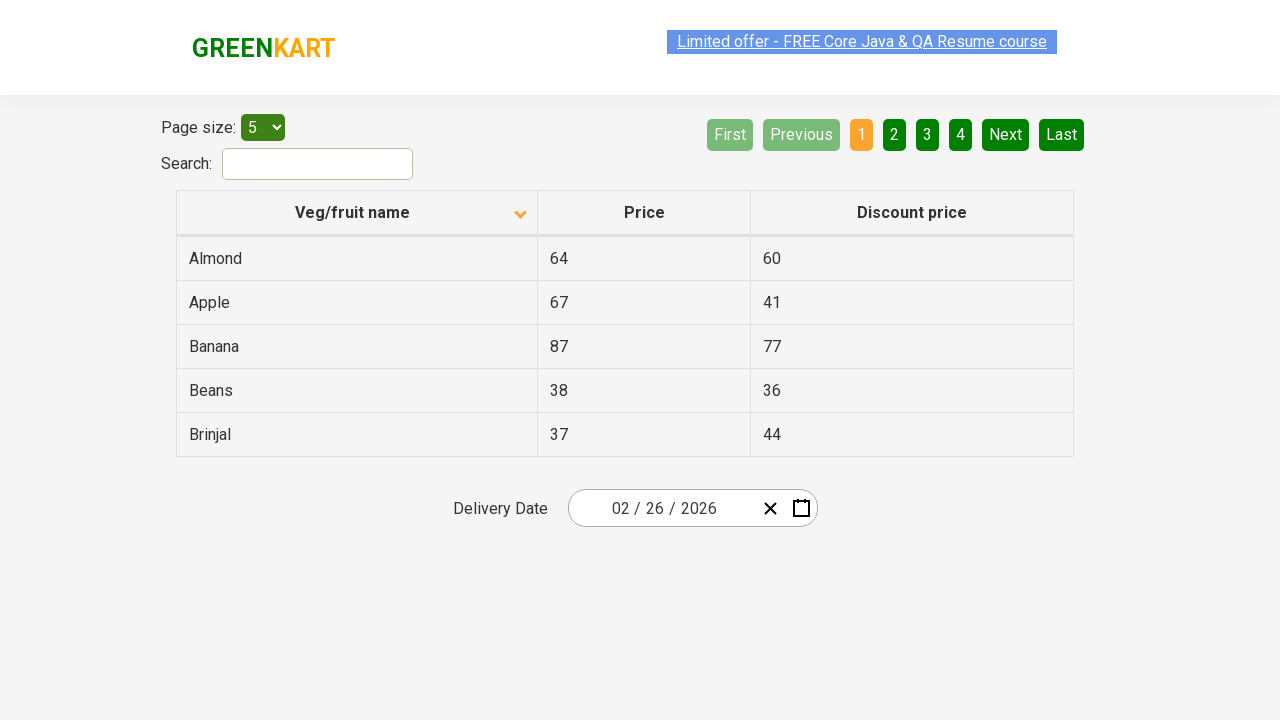

Extracted text from 5 column elements
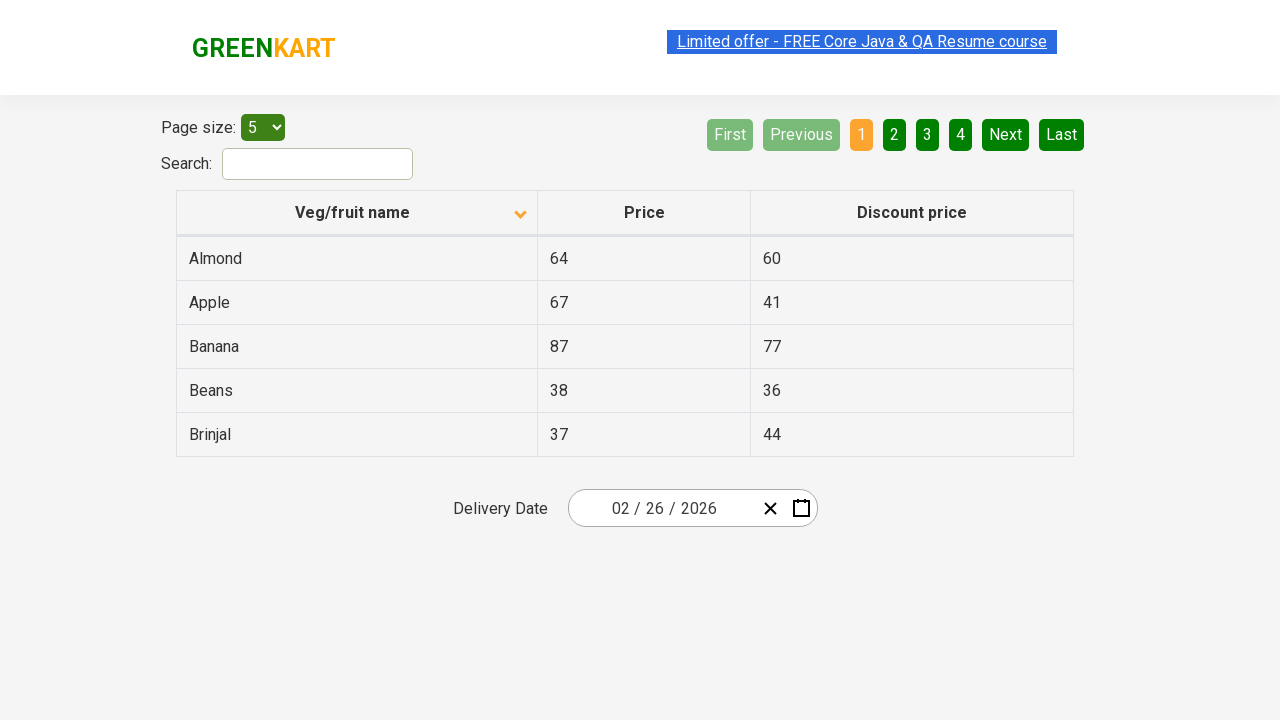

Created sorted version of extracted list
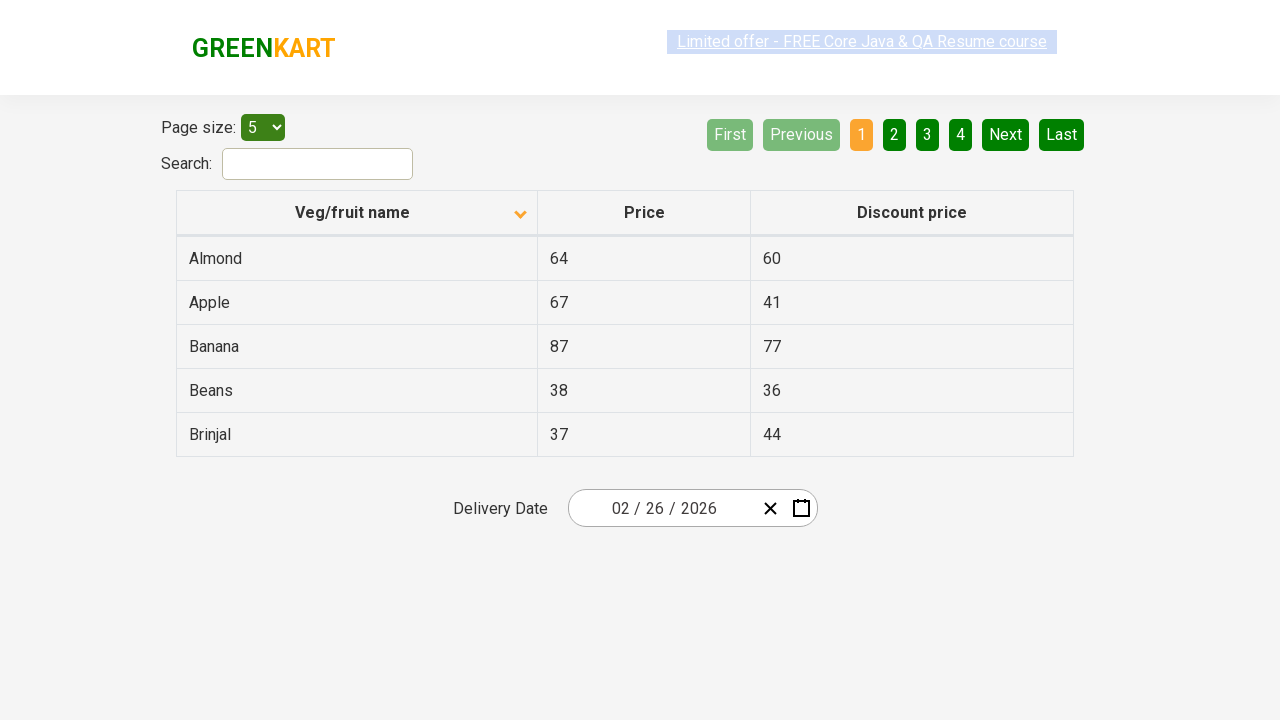

Verified that table is properly sorted
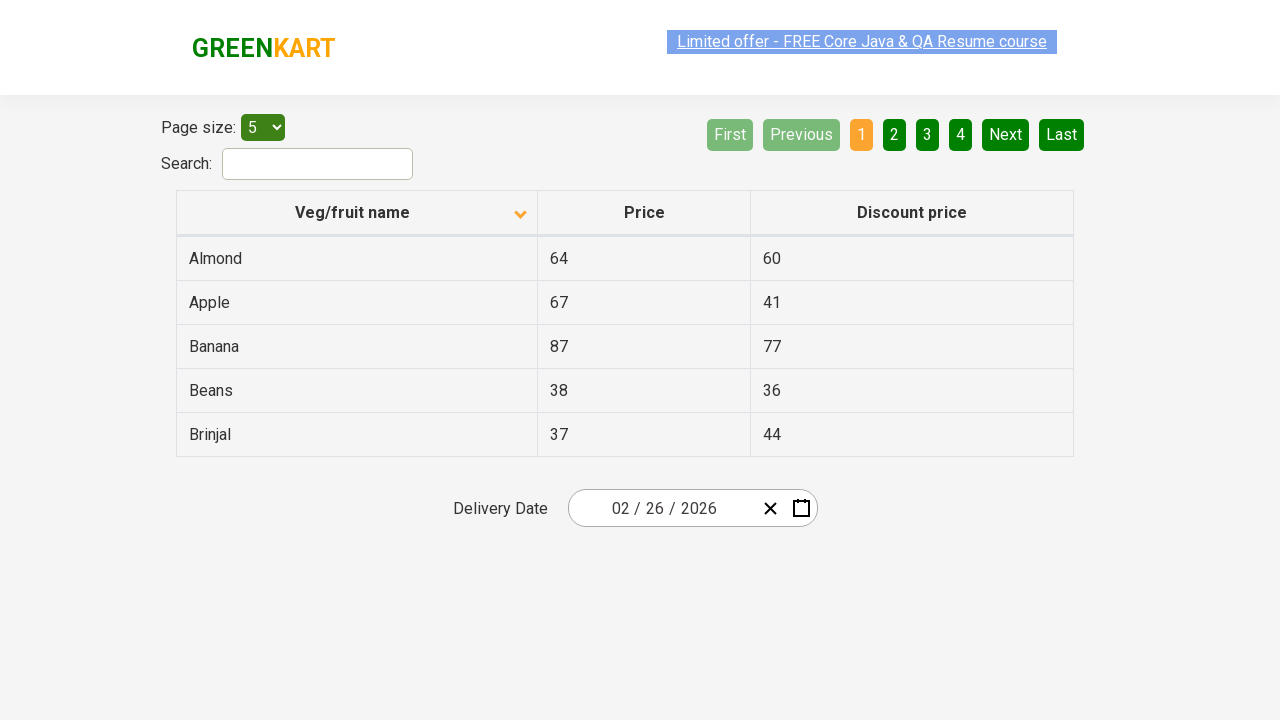

Retrieved all rows from table for searching
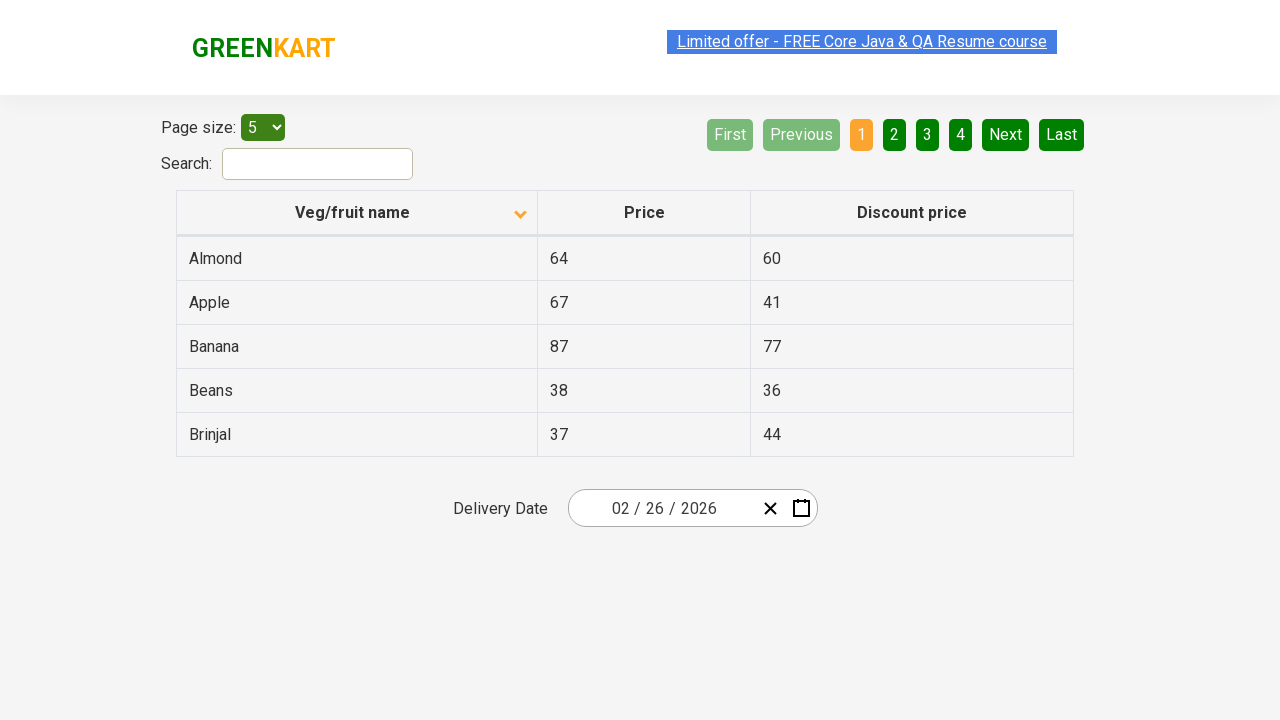

Clicked next page button to continue searching at (1006, 134) on xpath=//a[@aria-label='Next']
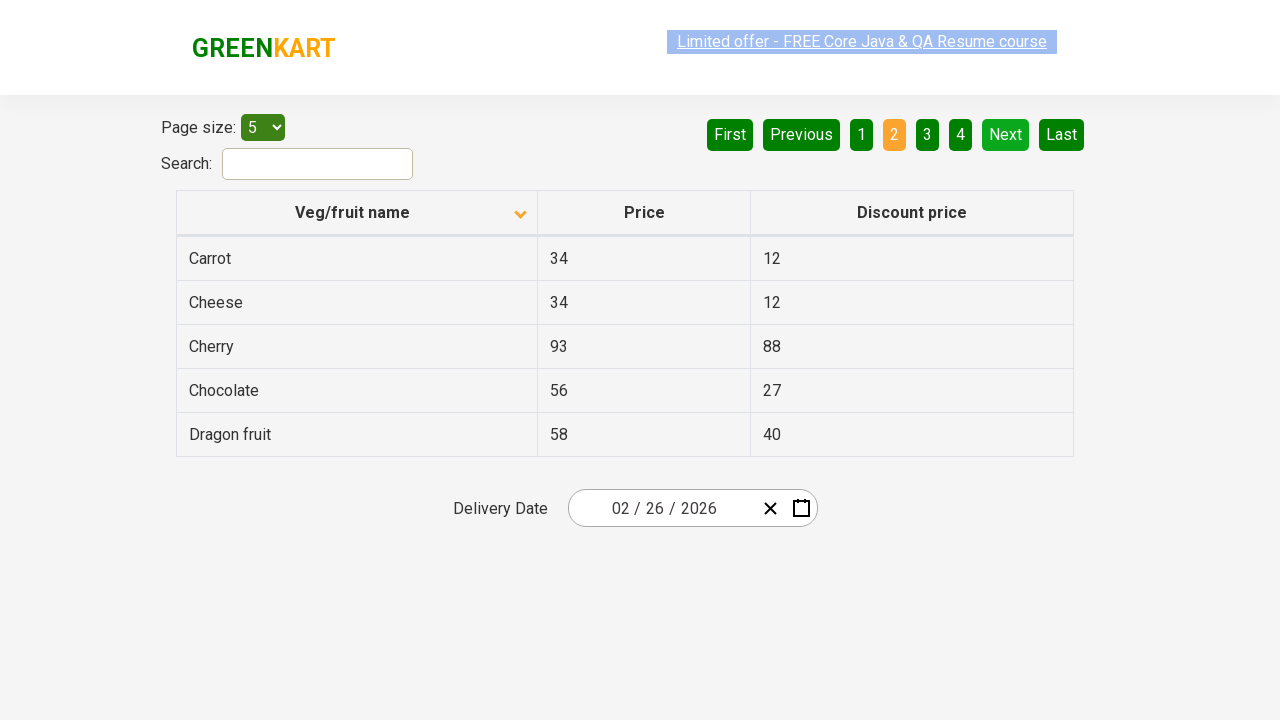

Waited for table to update after pagination
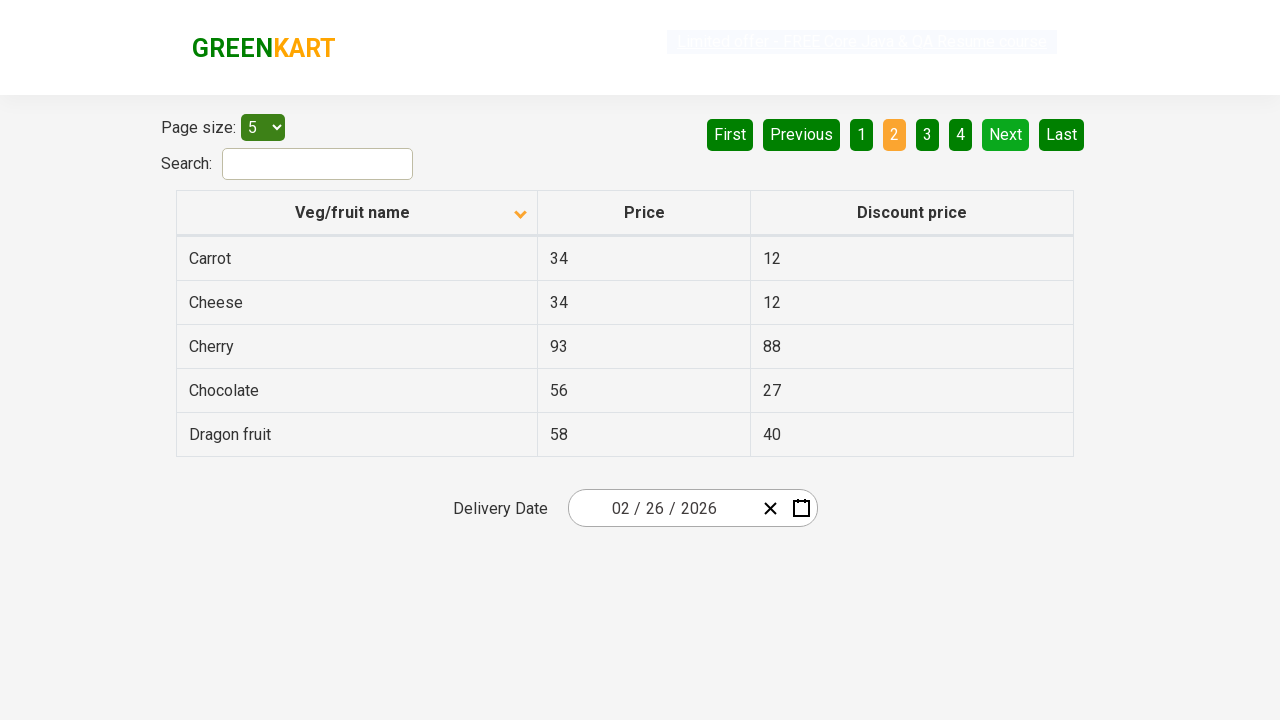

Retrieved all rows from table for searching
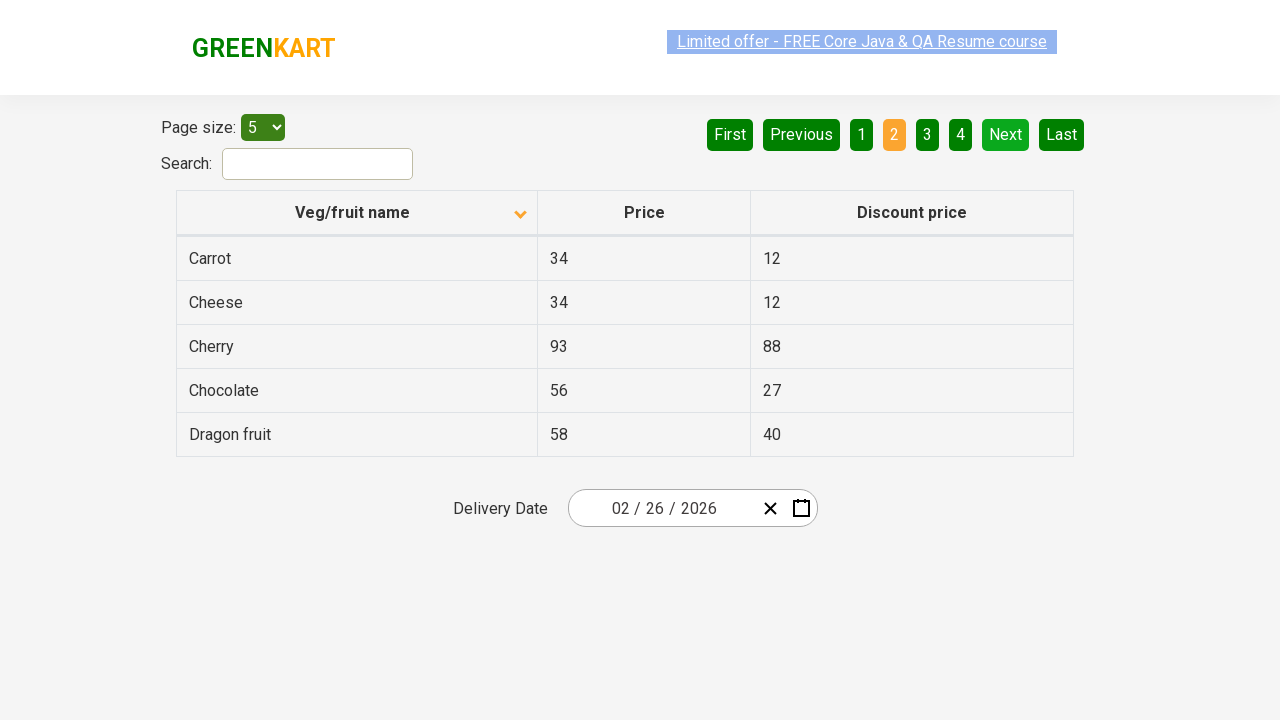

Clicked next page button to continue searching at (1006, 134) on xpath=//a[@aria-label='Next']
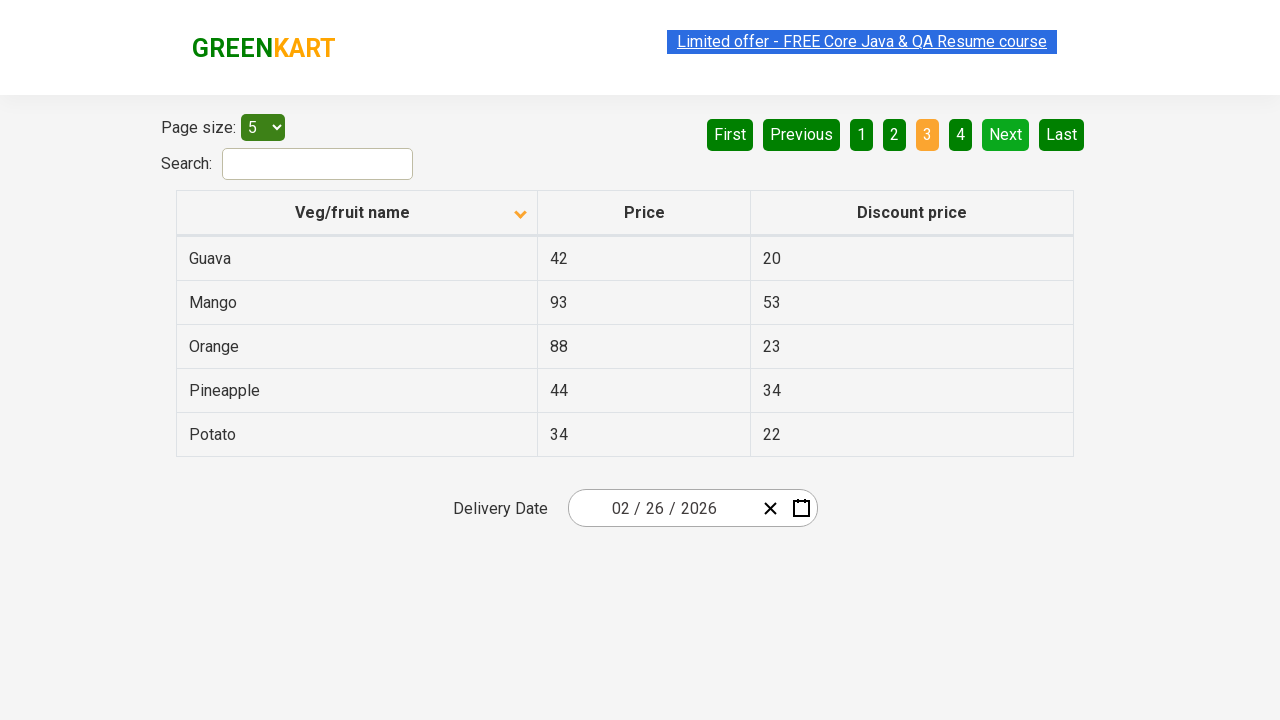

Waited for table to update after pagination
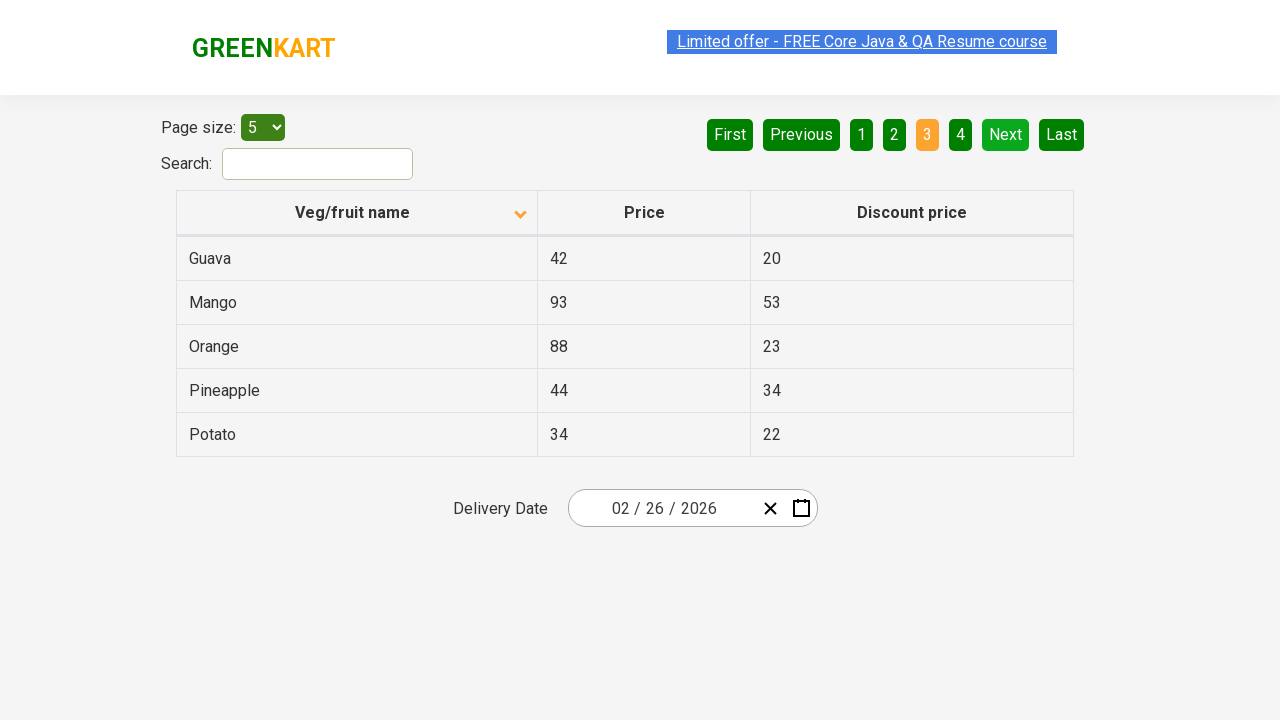

Retrieved all rows from table for searching
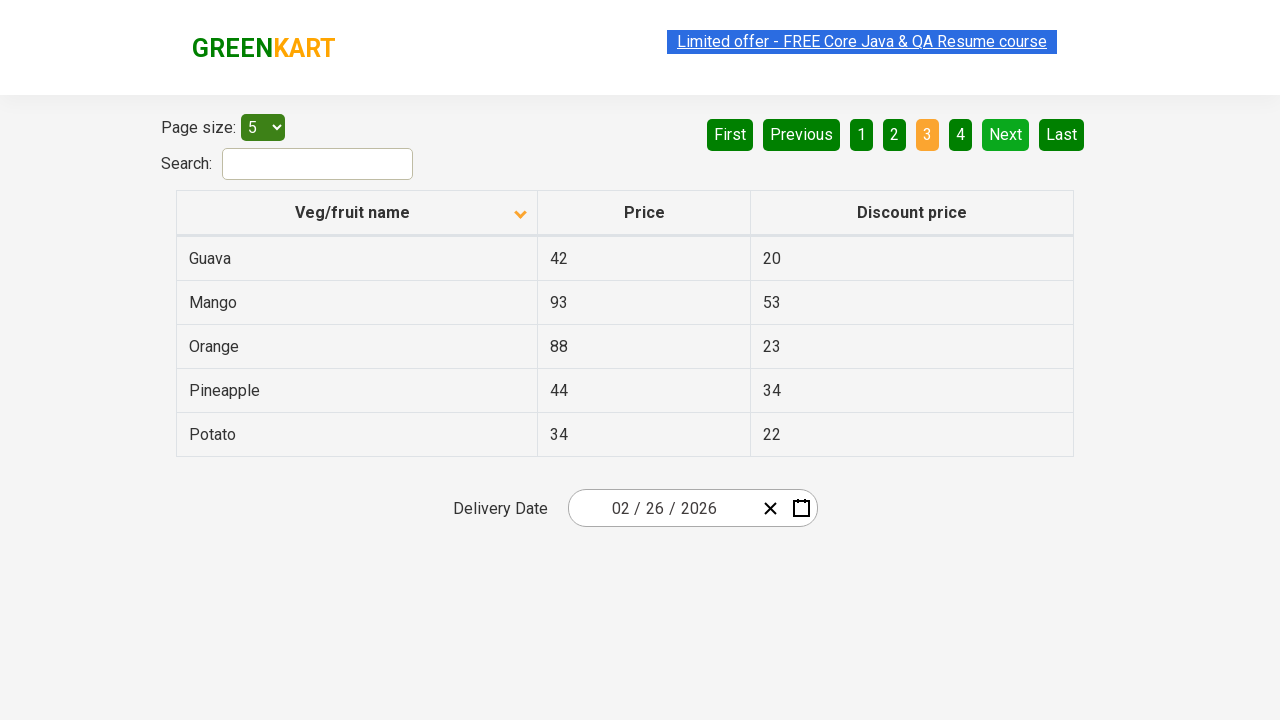

Clicked next page button to continue searching at (1006, 134) on xpath=//a[@aria-label='Next']
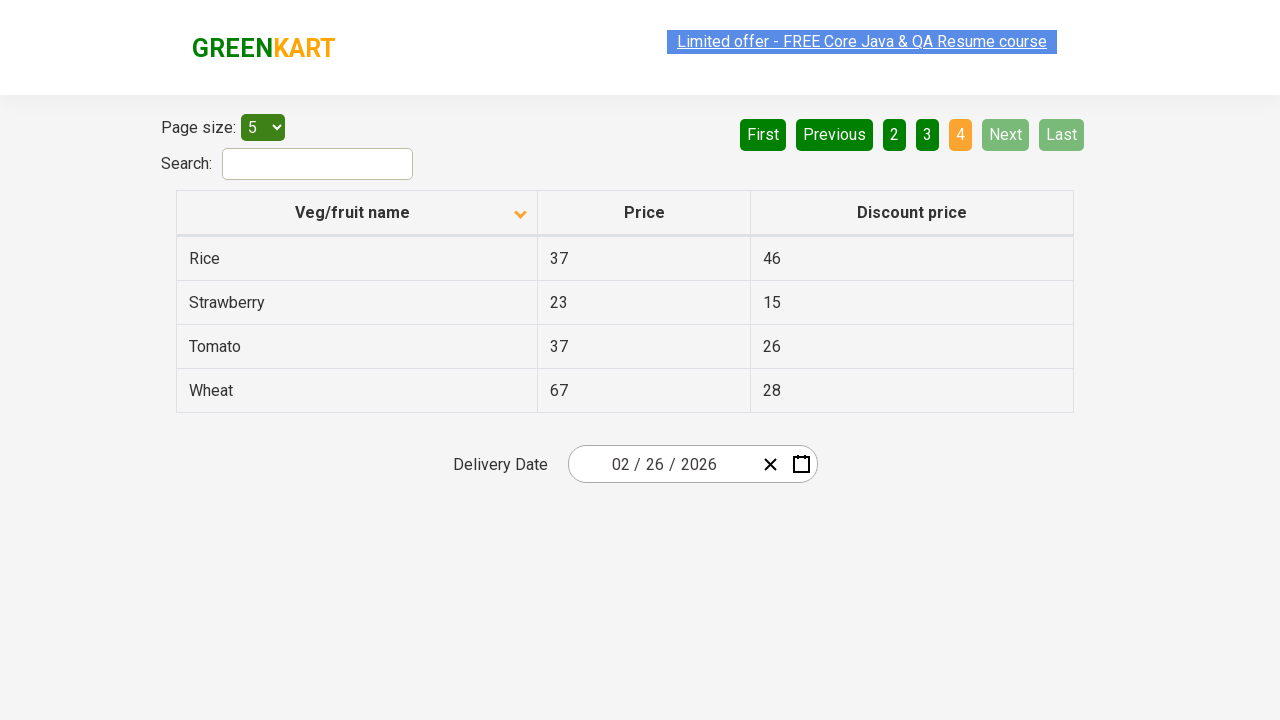

Waited for table to update after pagination
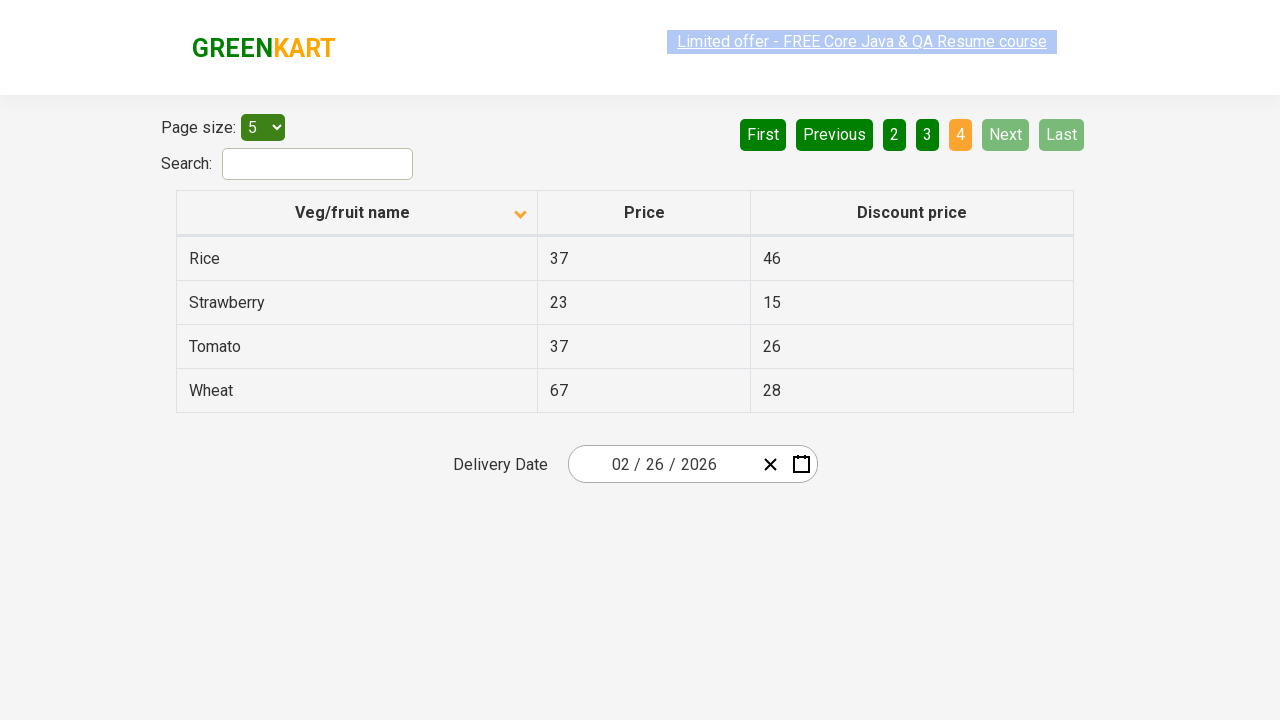

Retrieved all rows from table for searching
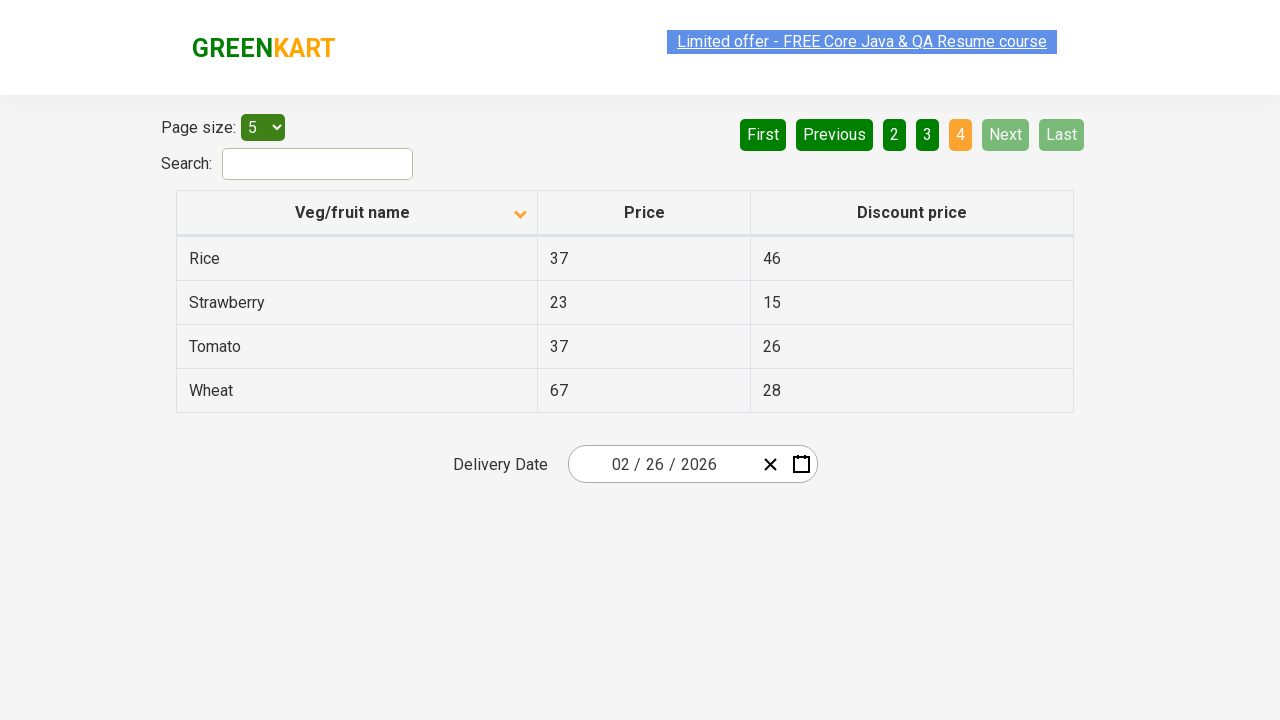

Found 'Rice' in table with price: 37
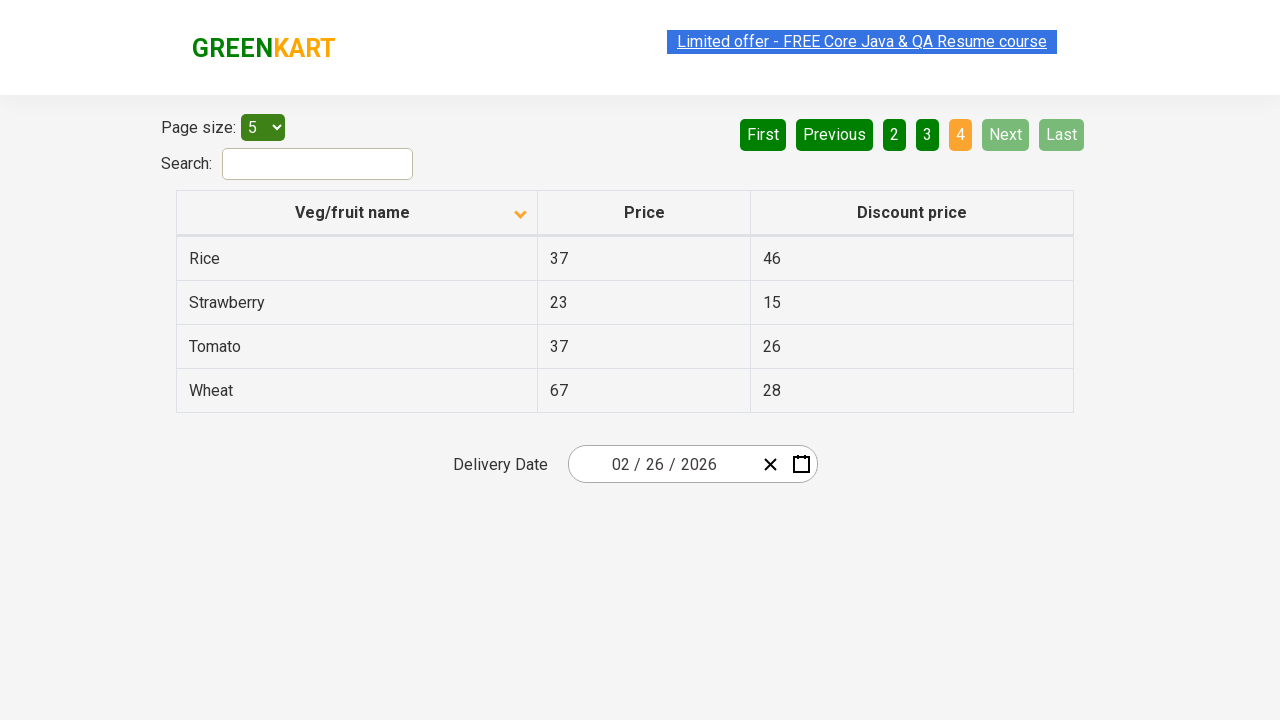

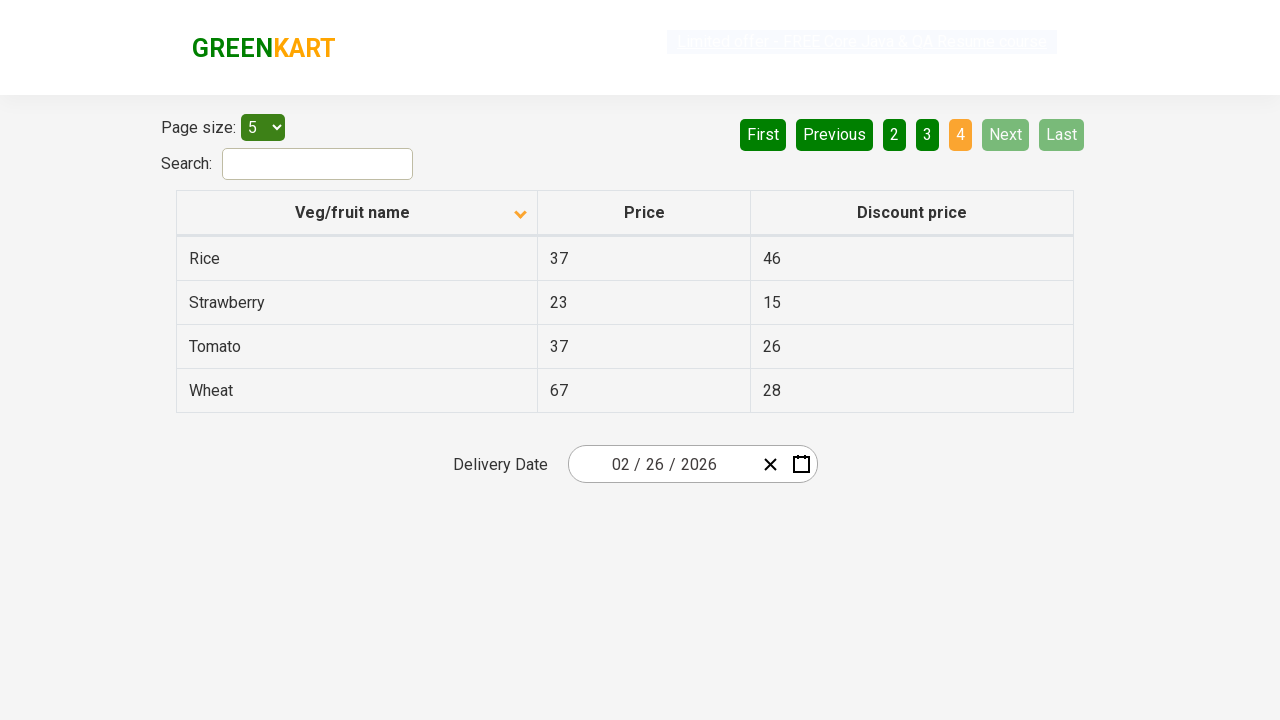